Tests add/remove element functionality by clicking the Add button to create a Delete button, then clicking Delete to remove it, repeated twice

Starting URL: https://the-internet.herokuapp.com/add_remove_elements/

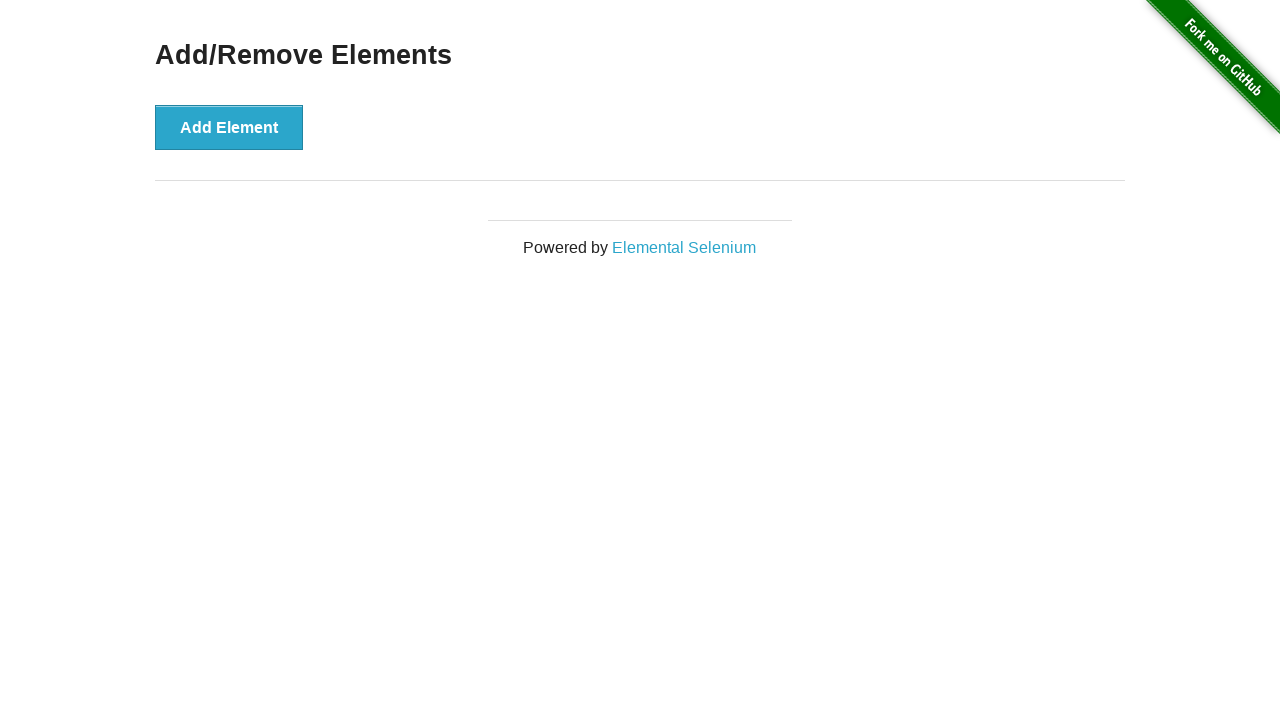

Navigated to add/remove elements page
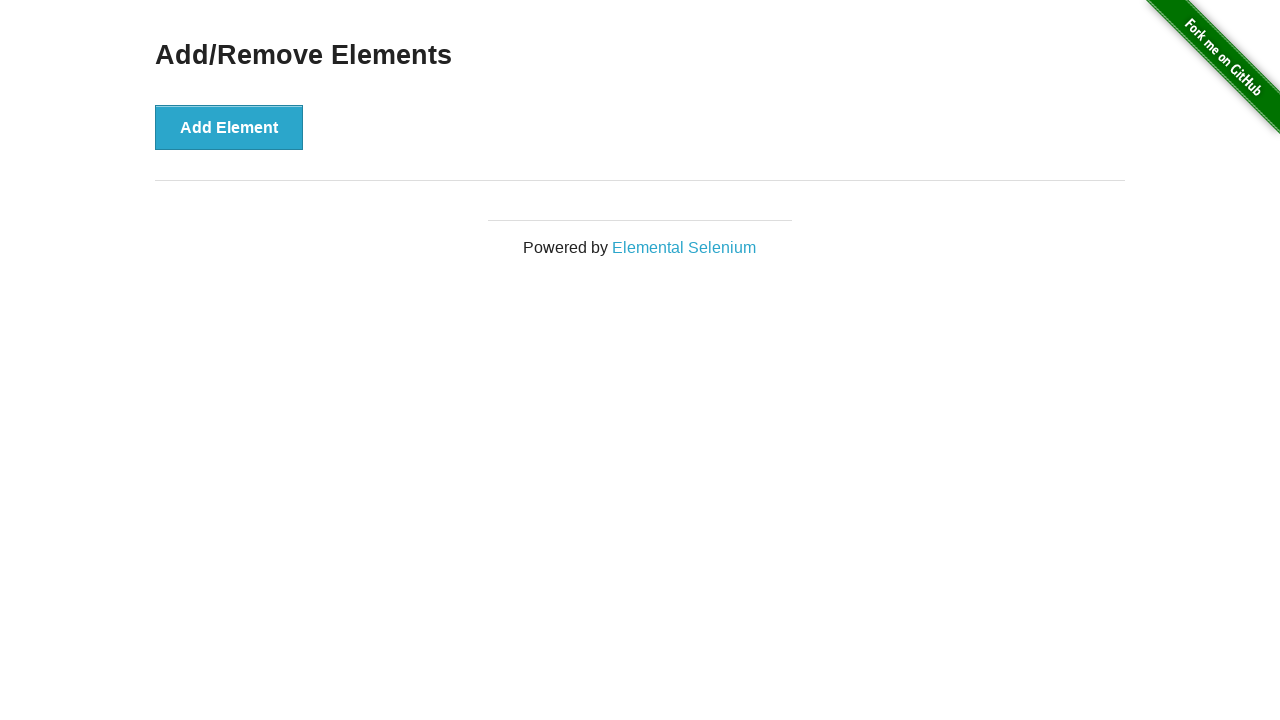

Clicked Add button to create first Delete button at (229, 127) on xpath=//button[contains(.,'Add')]
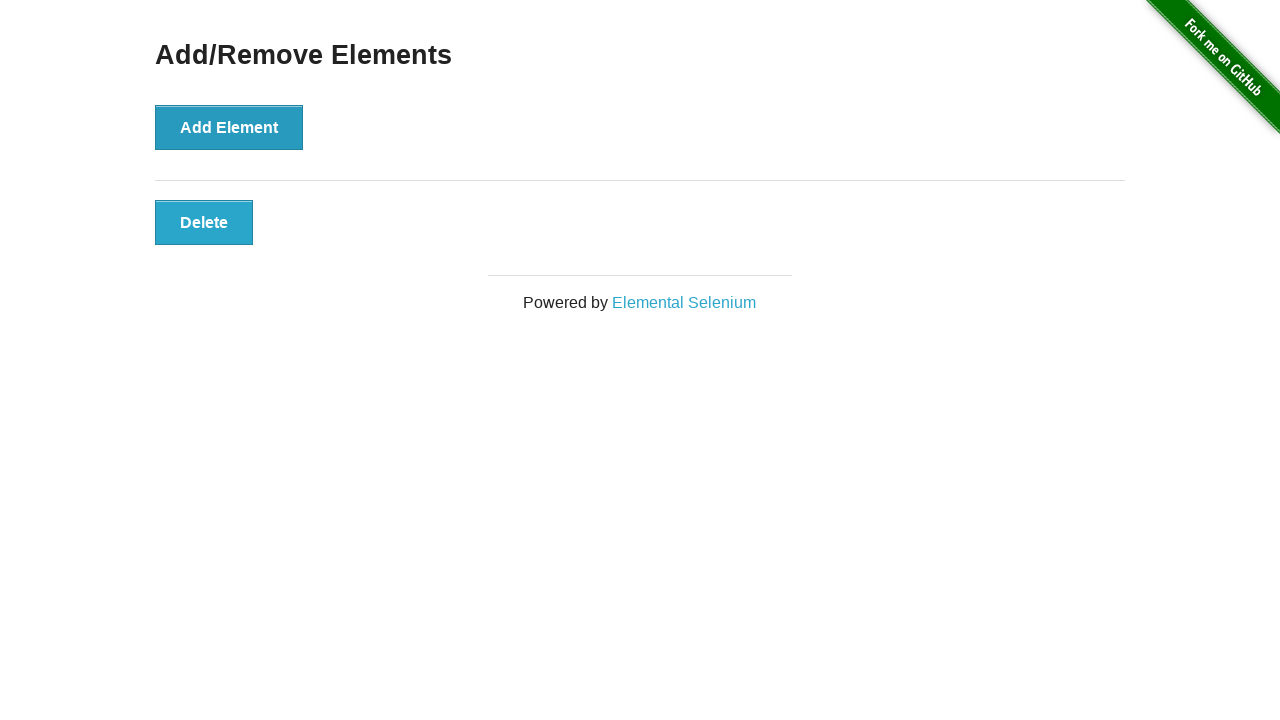

Clicked Delete button to remove first element at (204, 222) on xpath=//button[contains(.,'Delete')]
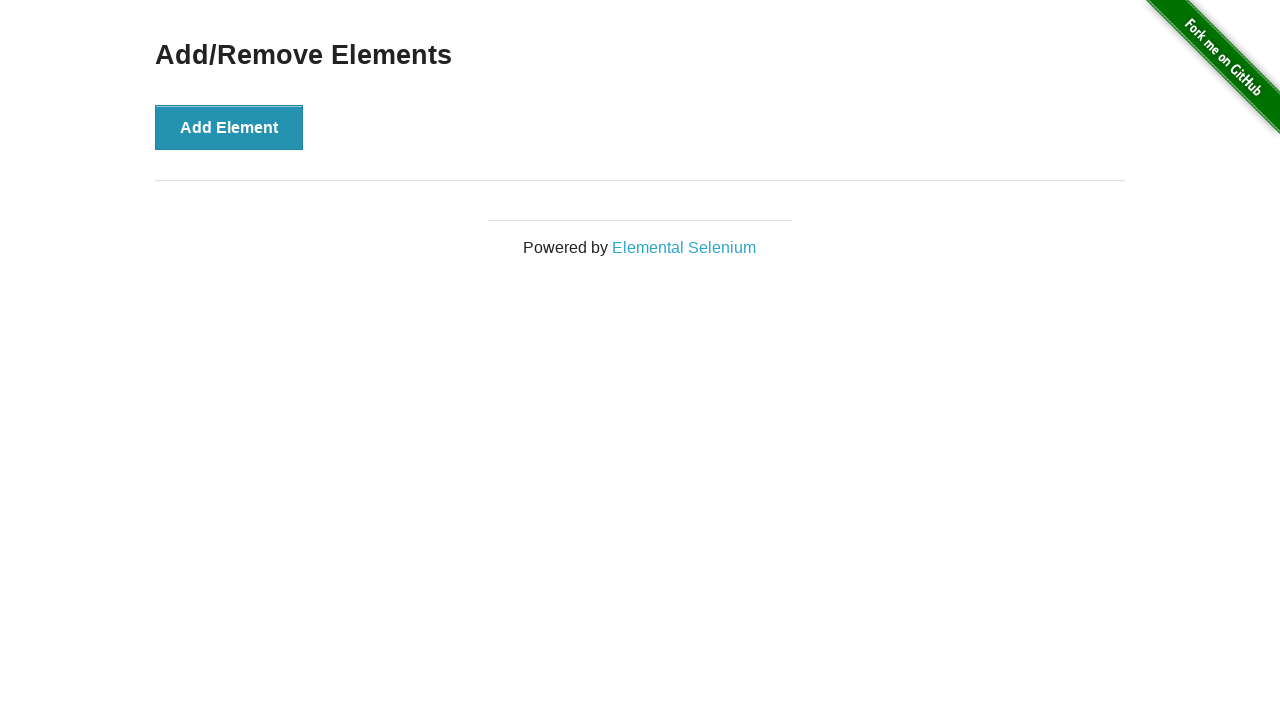

Clicked Add button to create second Delete button at (229, 127) on xpath=//button[contains(.,'Add')]
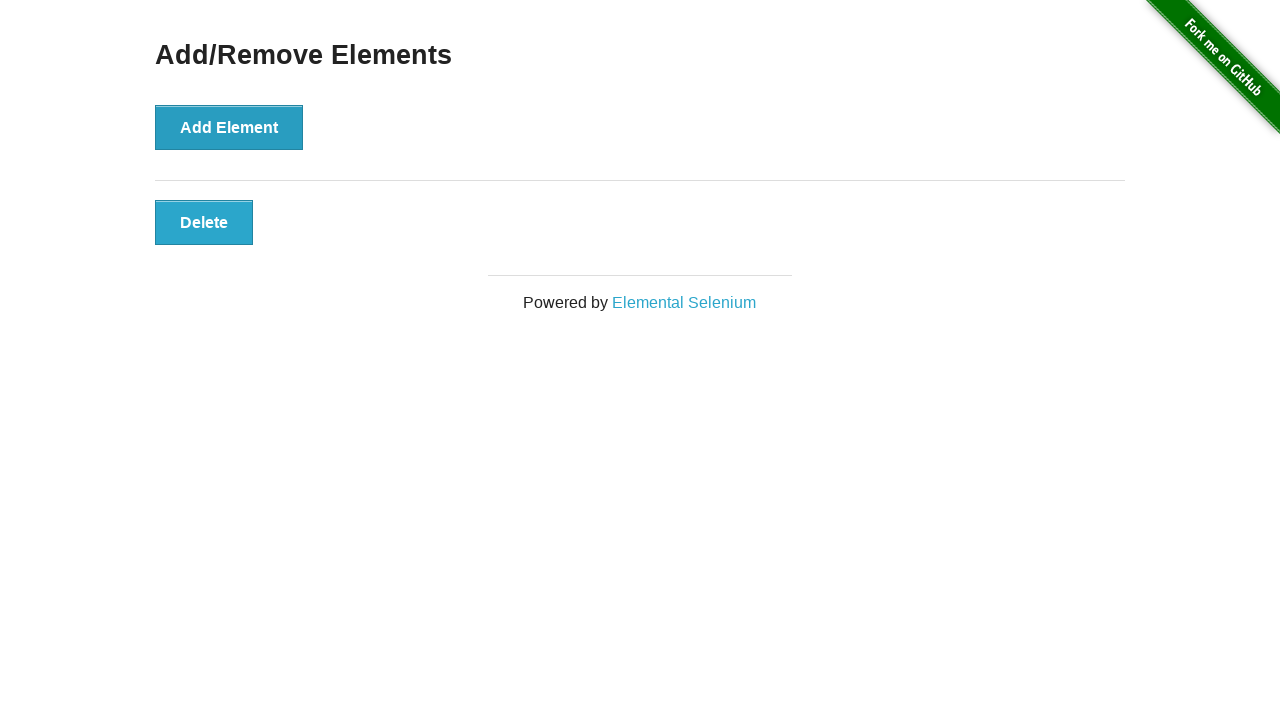

Clicked Delete button to remove second element at (204, 222) on xpath=//button[contains(.,'Delete')]
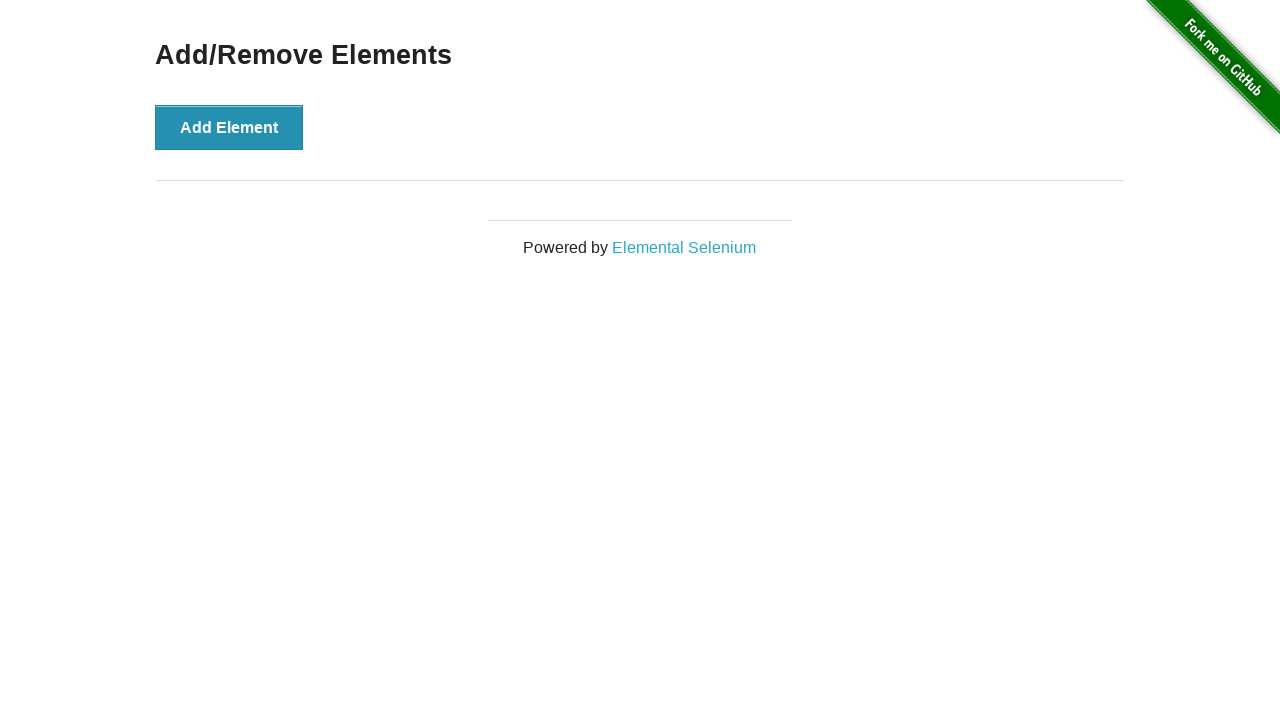

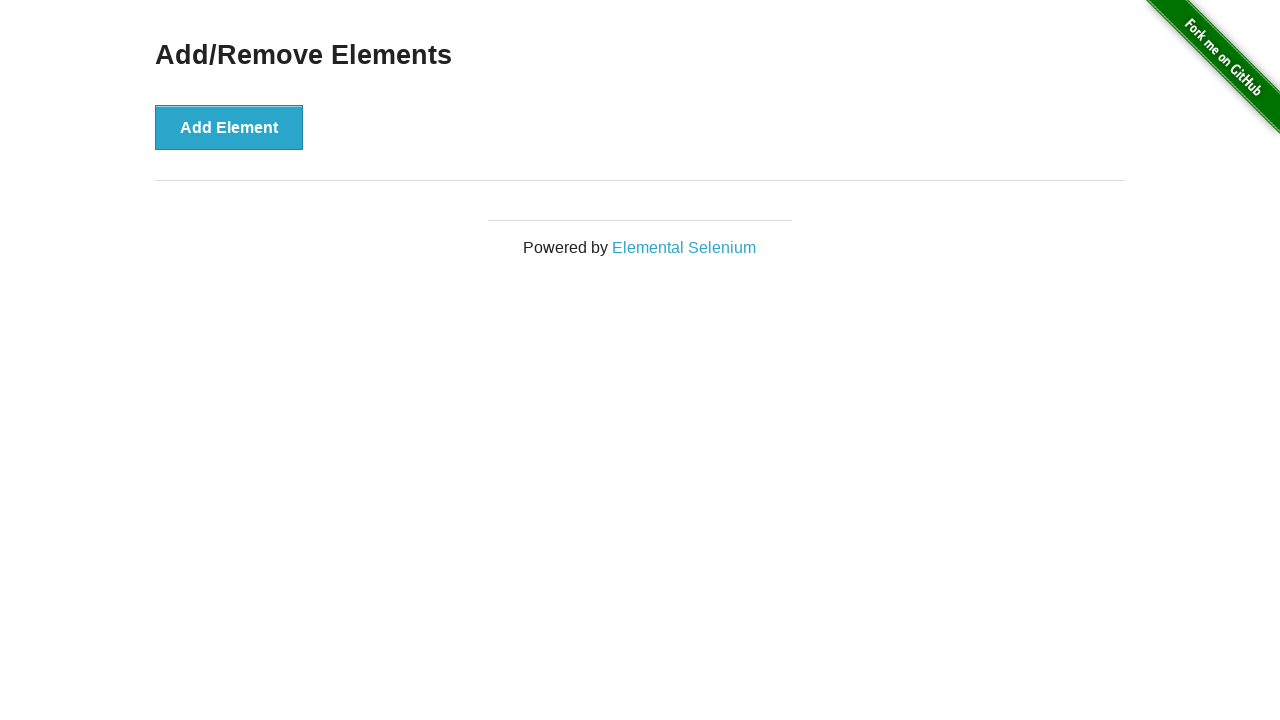